Tests opening a popup window and closing only the parent window, demonstrating window management functionality

Starting URL: http://omayo.blogspot.com/

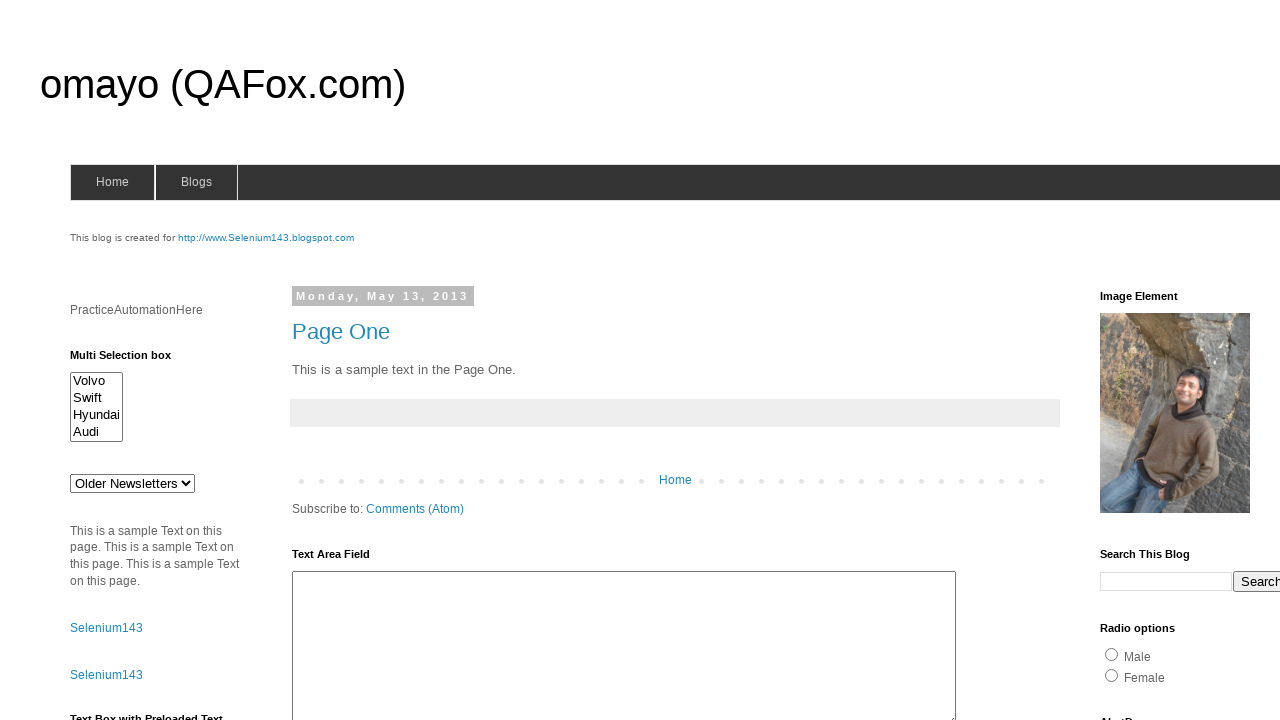

Clicked 'Open a popup window' link to open popup at (132, 360) on text='Open a popup window'
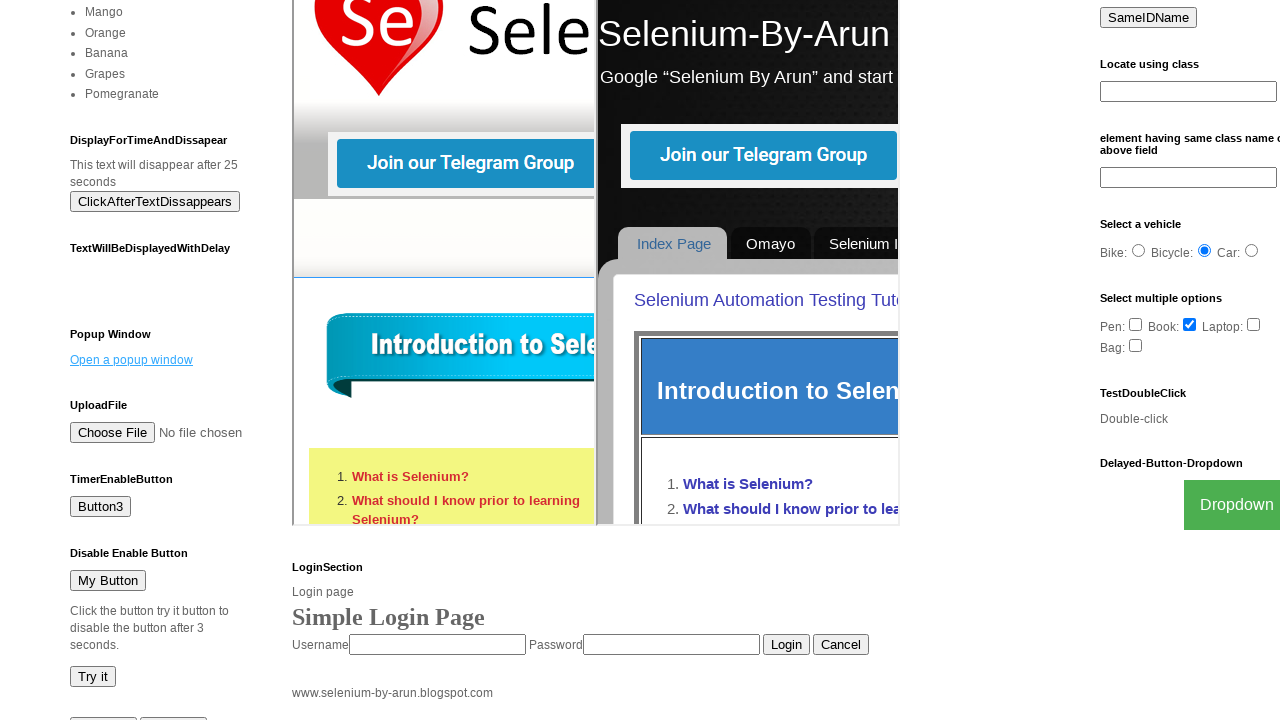

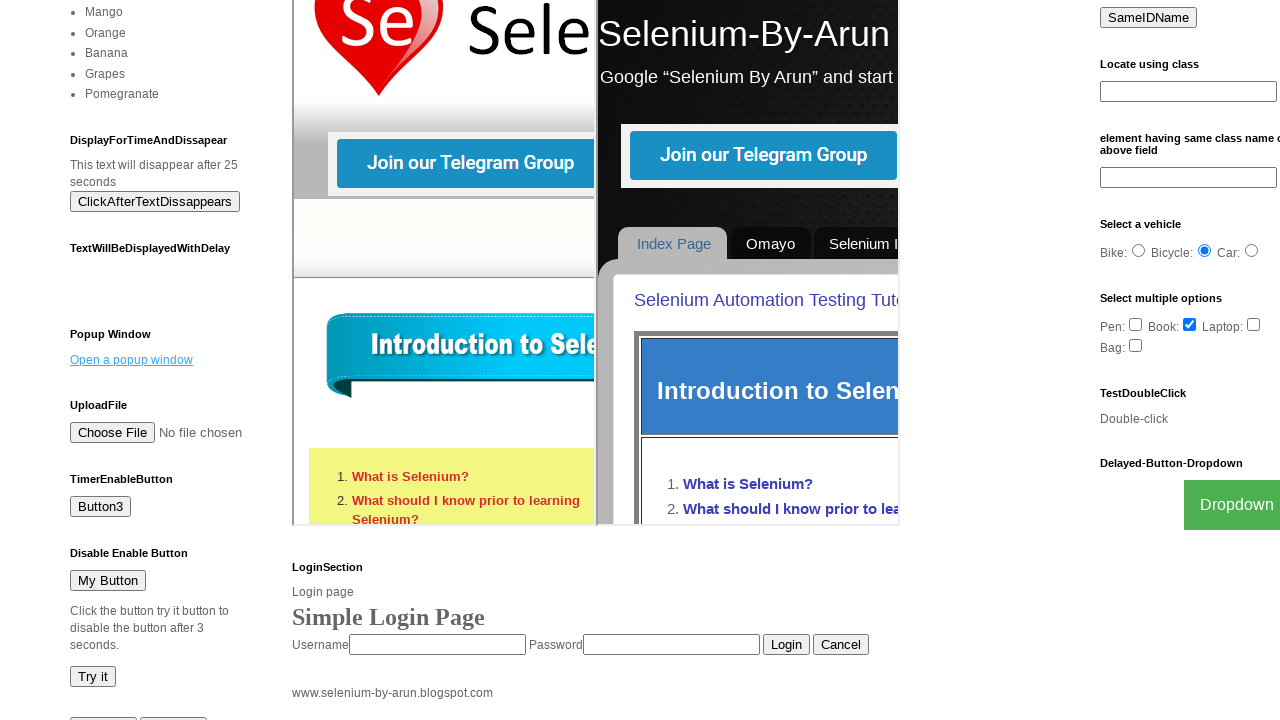